Tests table sorting by clicking the Email column header and verifying values are sorted in ascending order

Starting URL: http://the-internet.herokuapp.com/tables

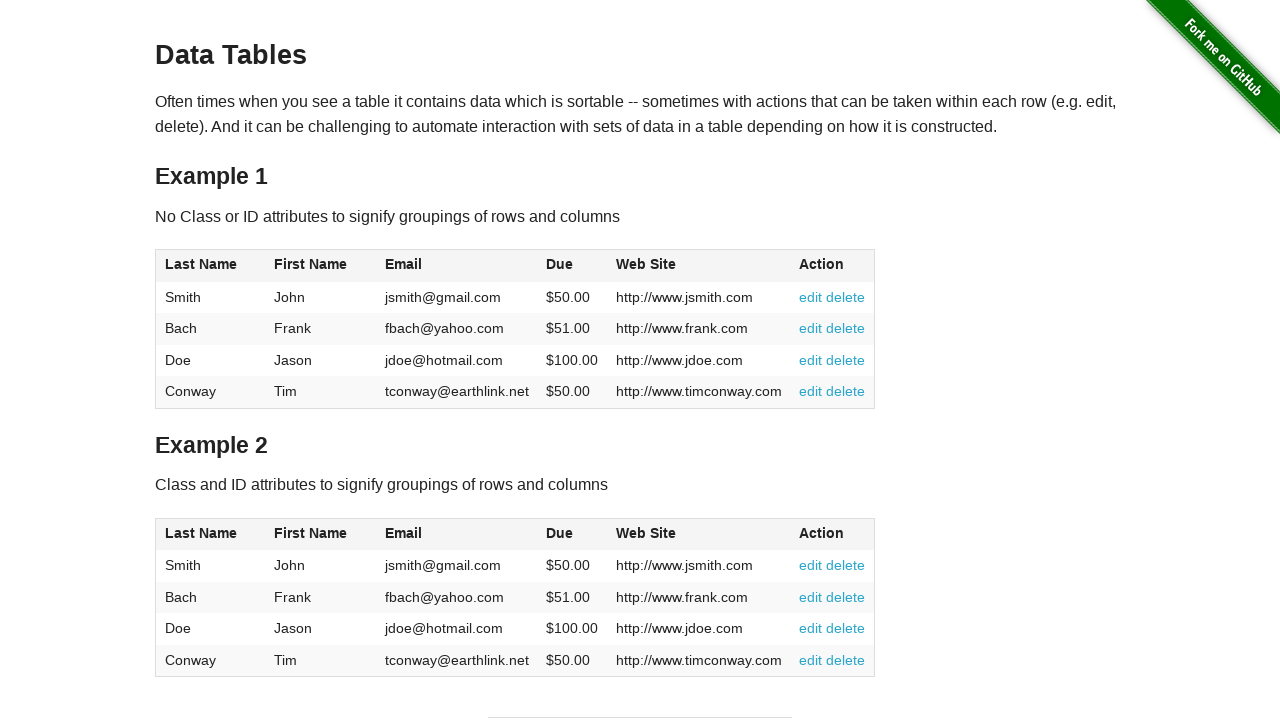

Clicked Email column header to sort table at (457, 266) on #table1 thead tr th:nth-of-type(3)
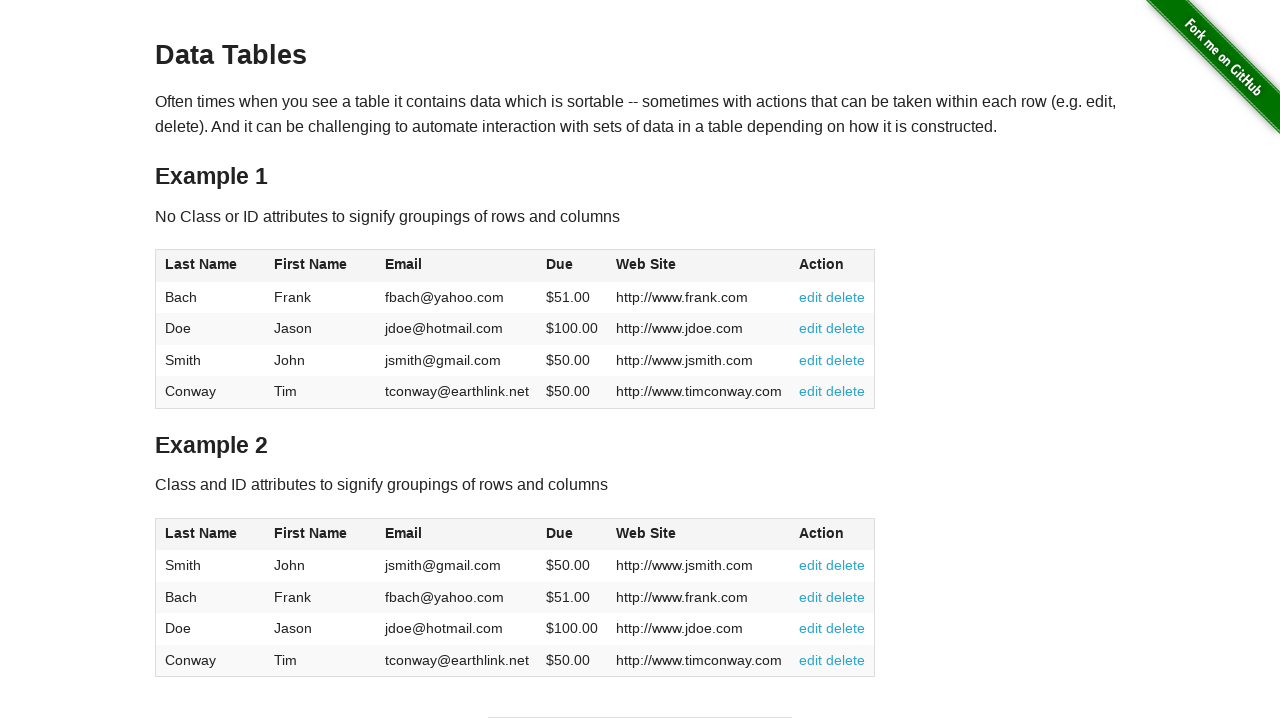

Waited for table data to load after sorting
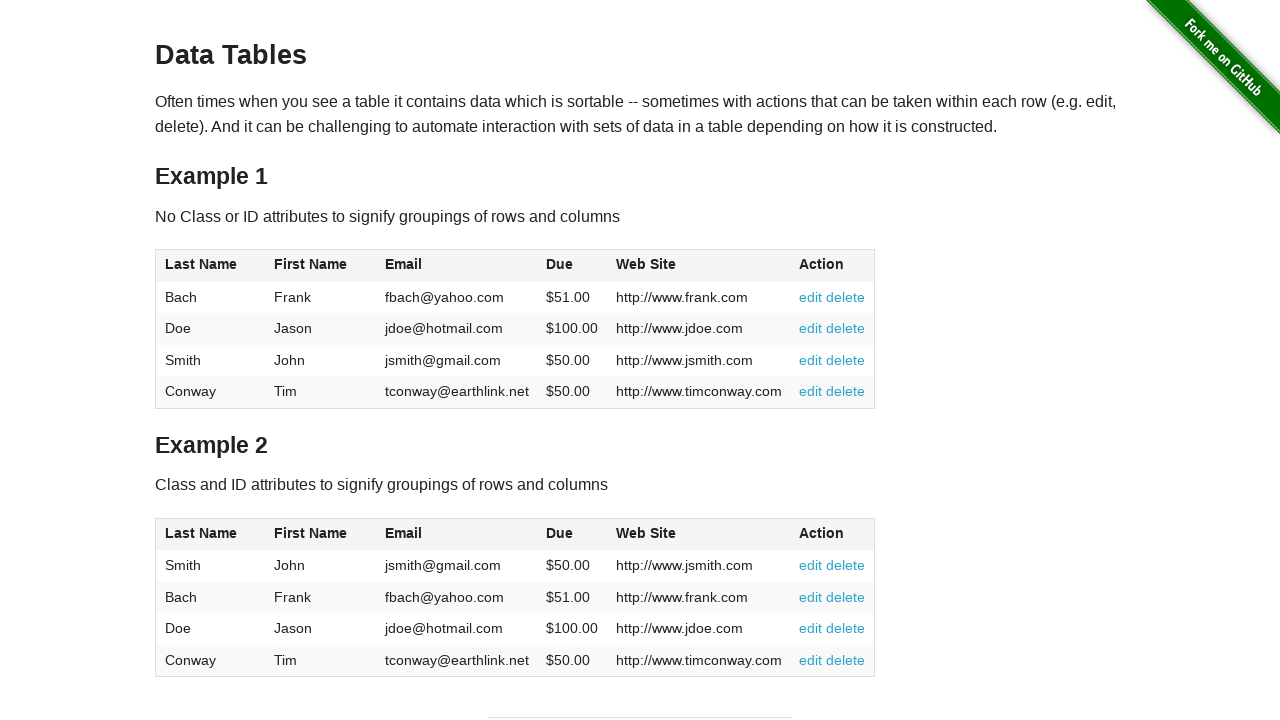

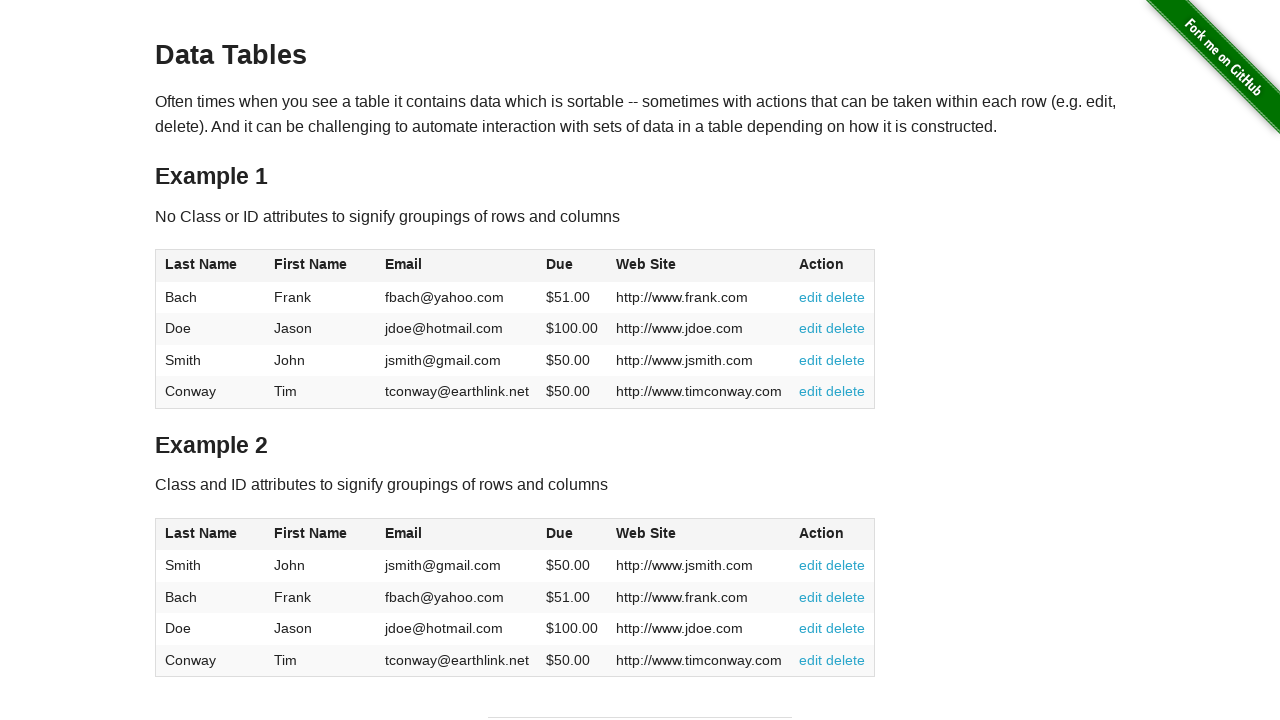